Tests basic browser interactions on Practo healthcare website including page title verification, keyboard actions (select all), and scrolling functionality.

Starting URL: https://www.practo.com

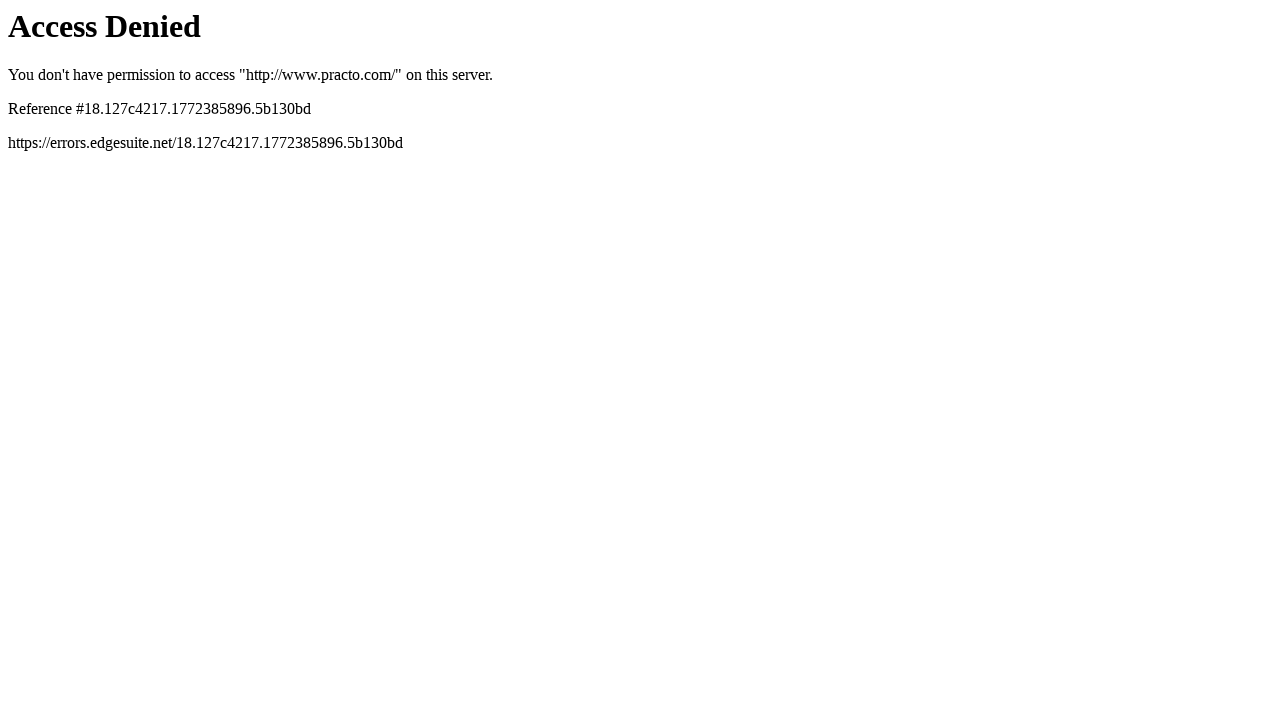

Retrieved page title
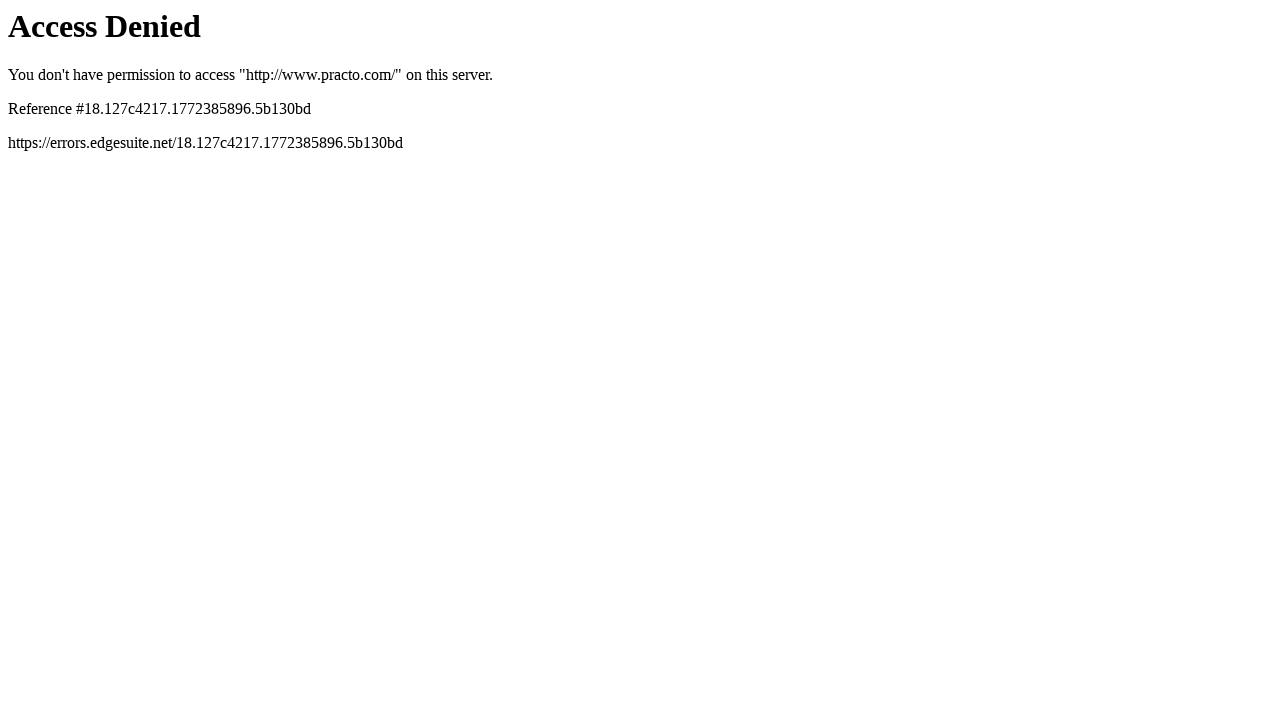

Verified page title contains 'Practo'
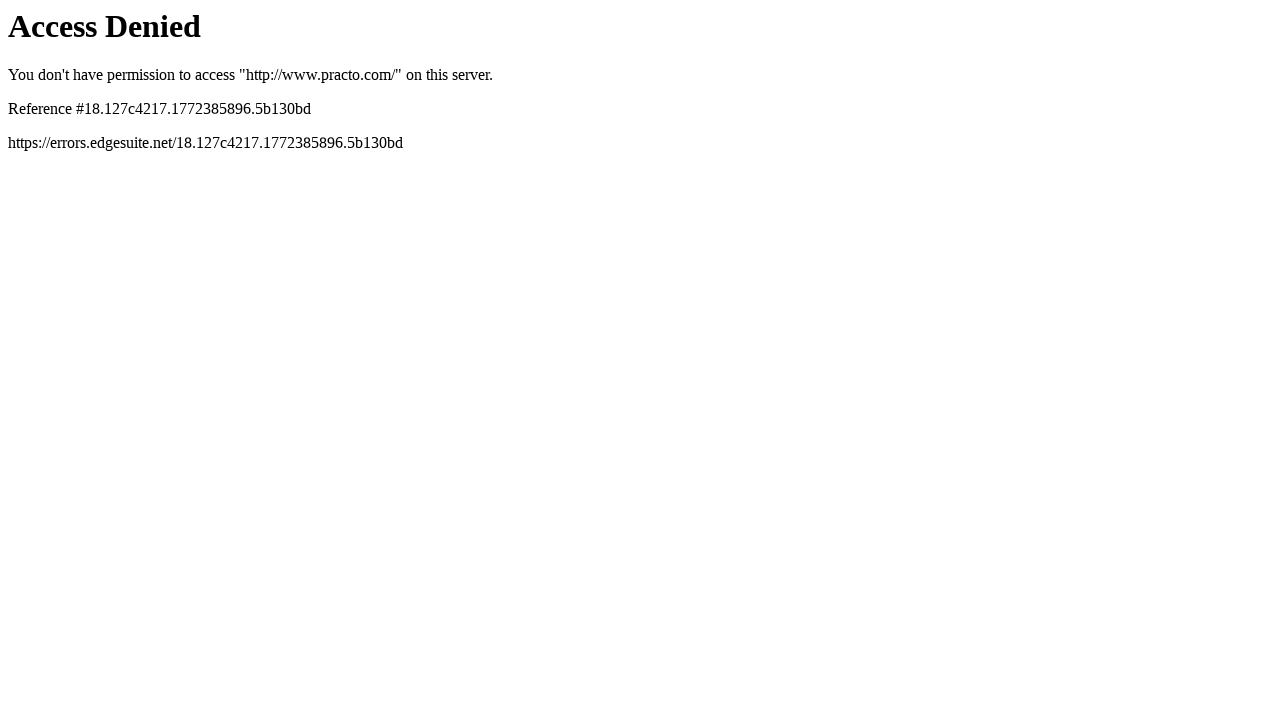

Pressed Ctrl+A to select all content
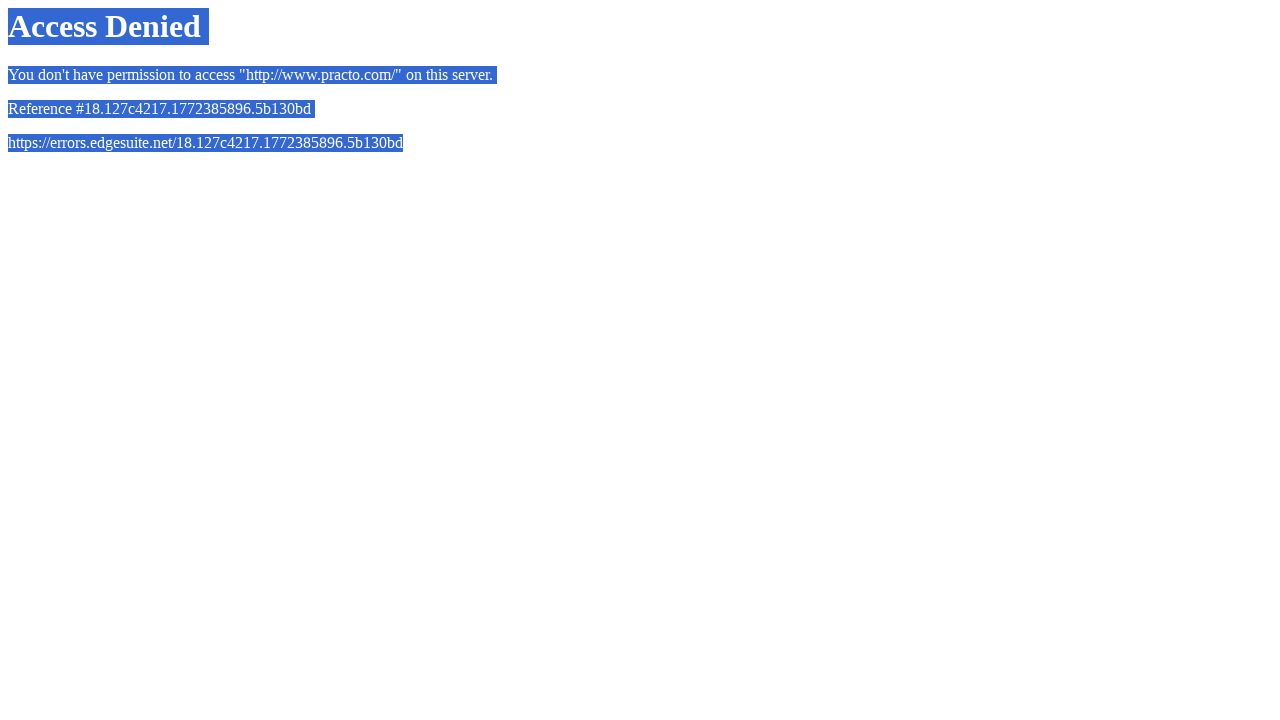

Pressed 'A' key
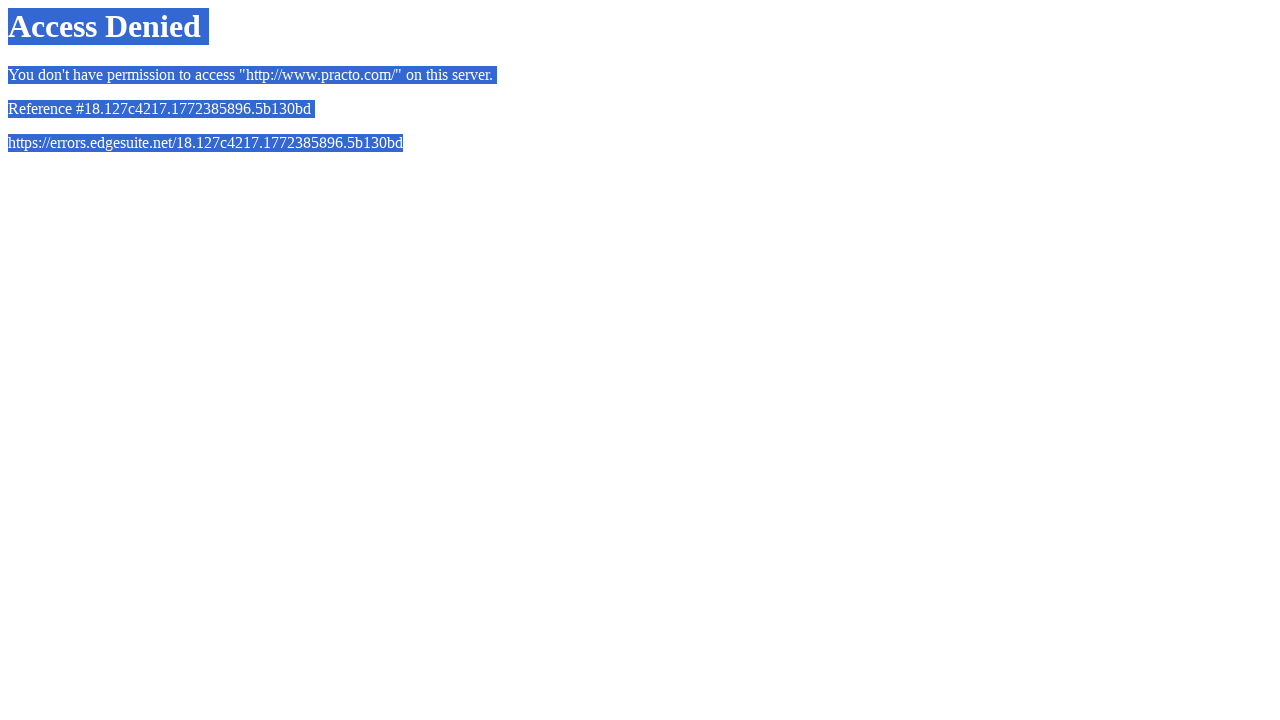

Scrolled down page by 3000 pixels
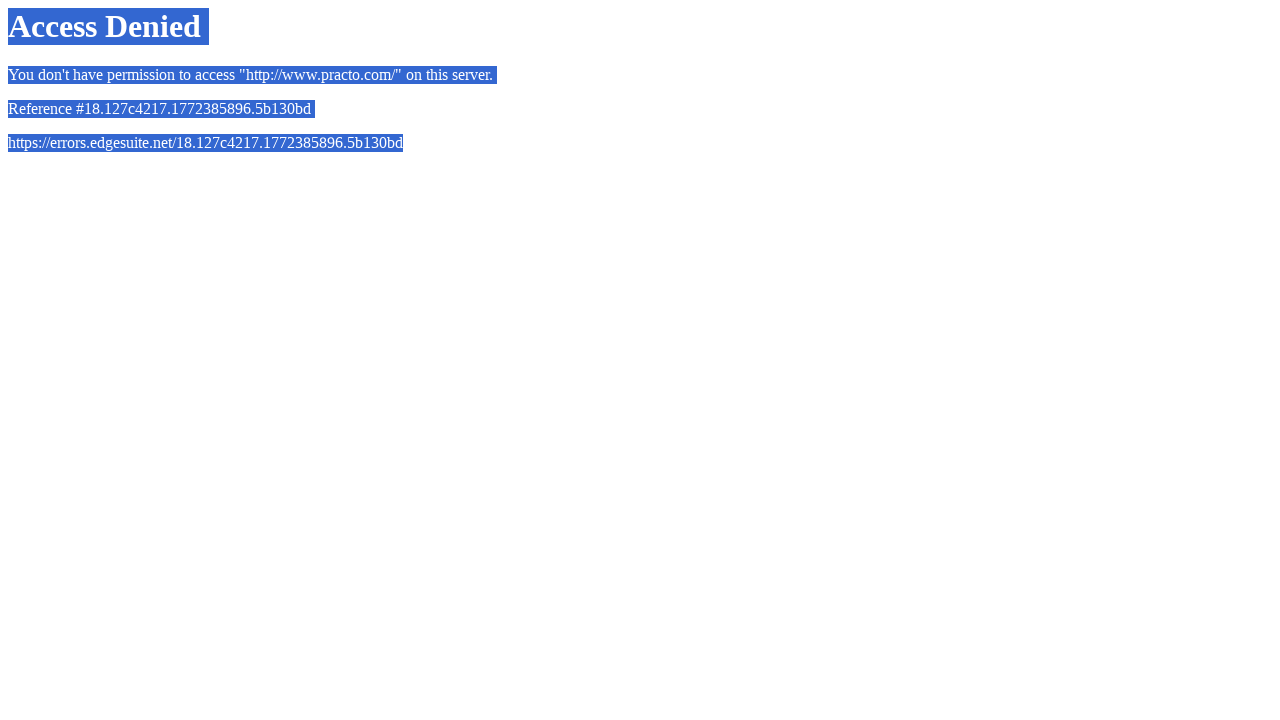

Scrolled to bottom of page
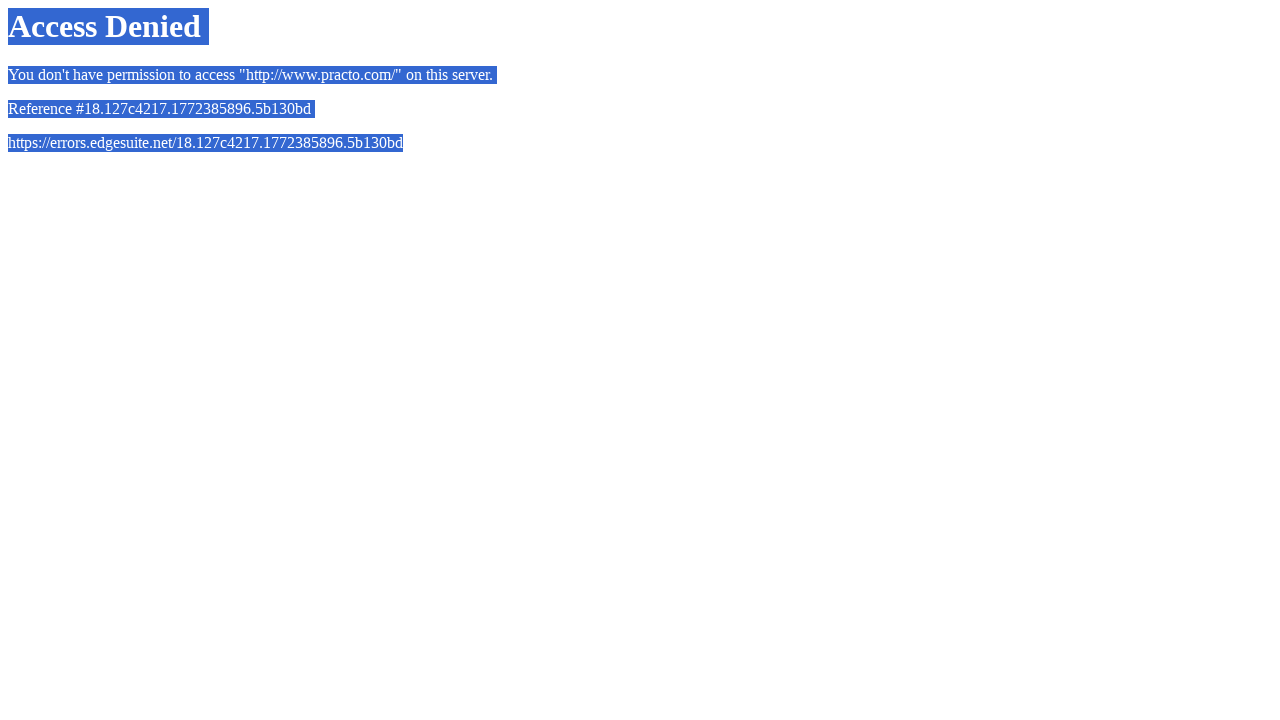

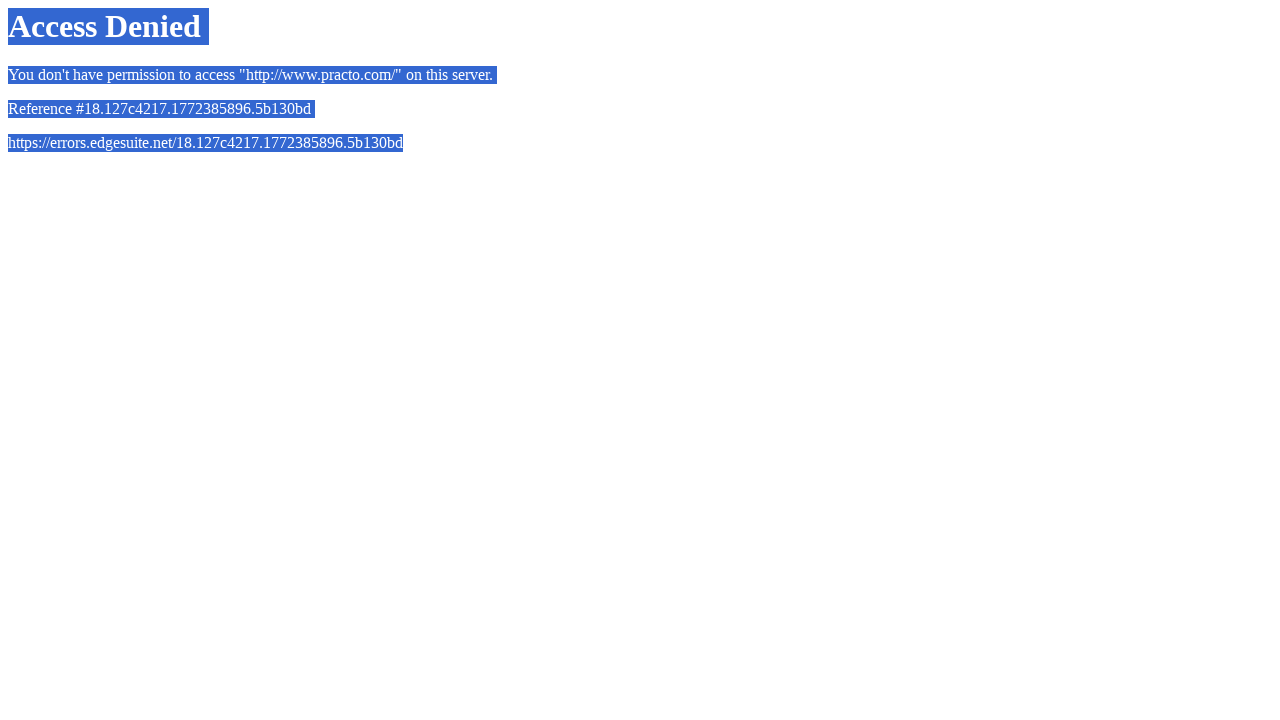